Tests checkbox interaction by checking if a checkbox is selected and clicking it if not

Starting URL: https://bonigarcia.dev/selenium-webdriver-java/web-form.html

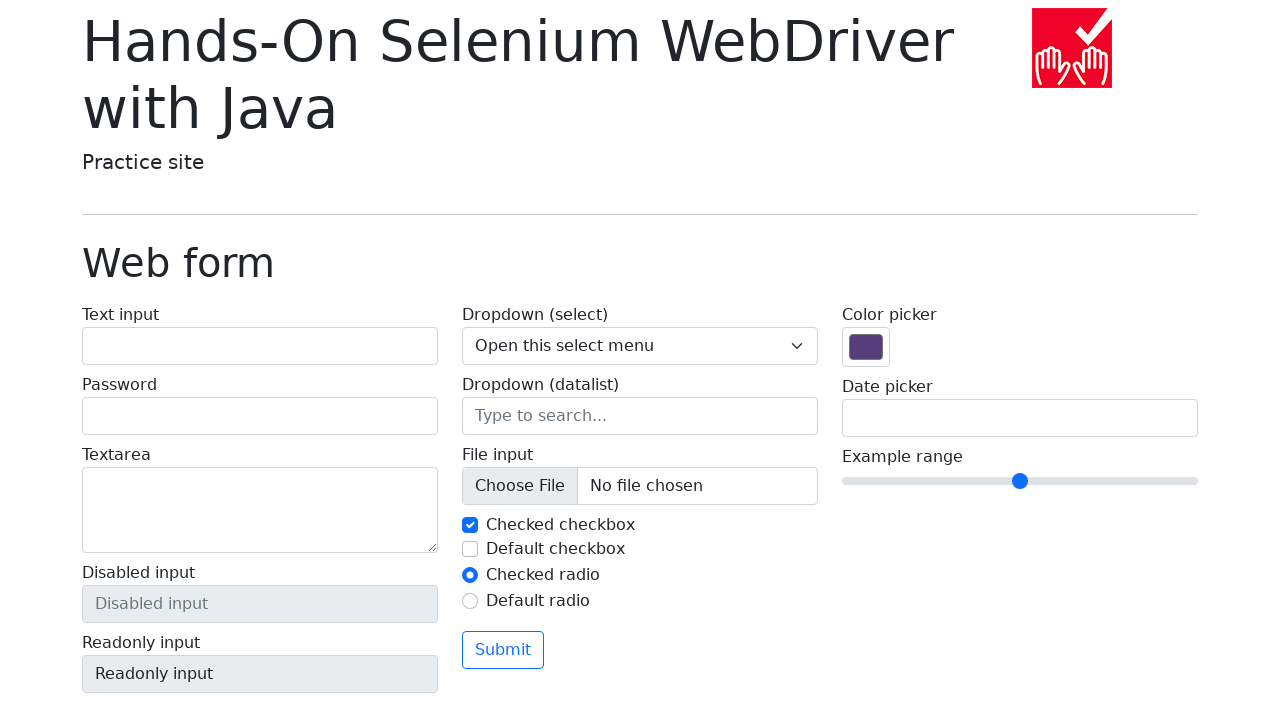

Navigated to web form page
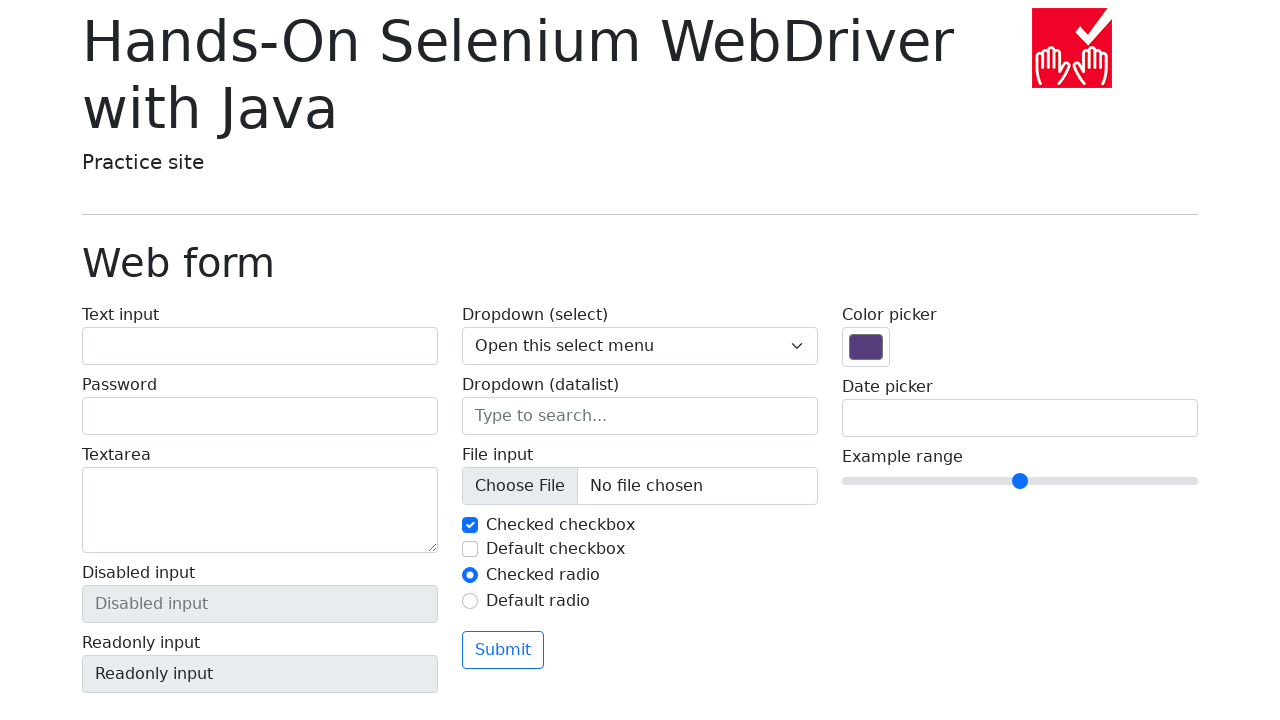

Located checkbox element with id 'my-check-2'
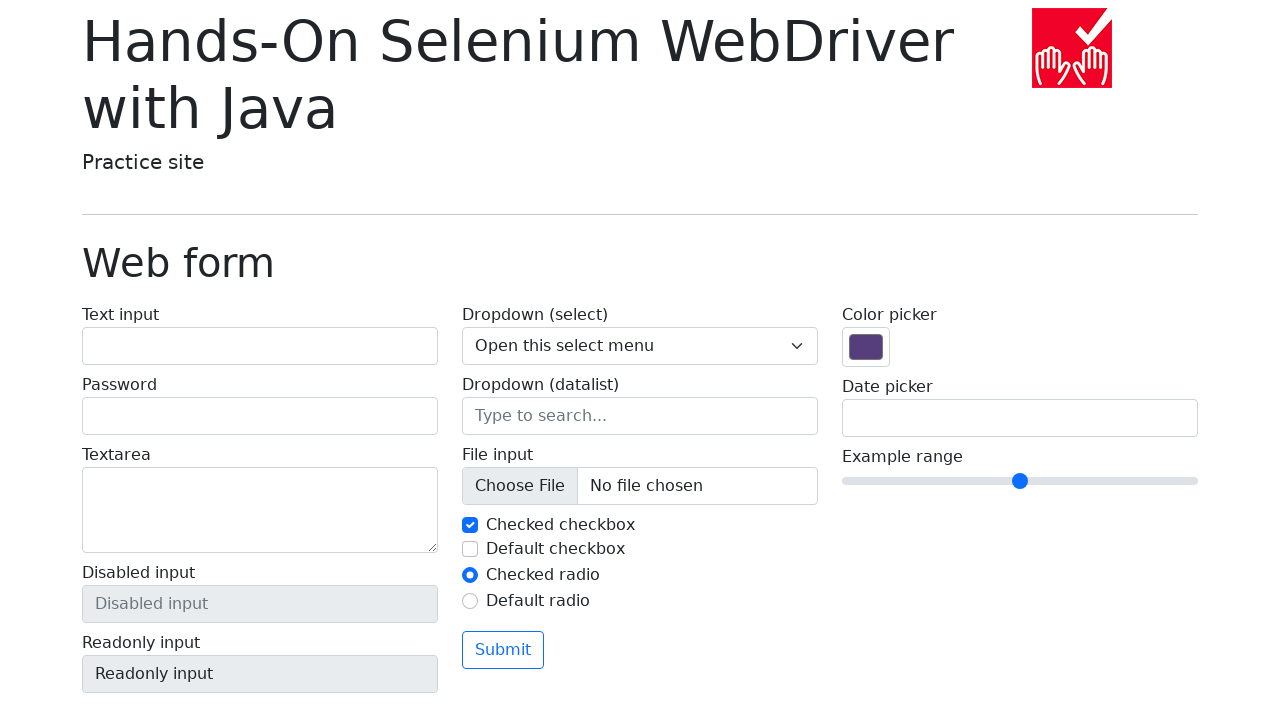

Checked checkbox state - it was not selected
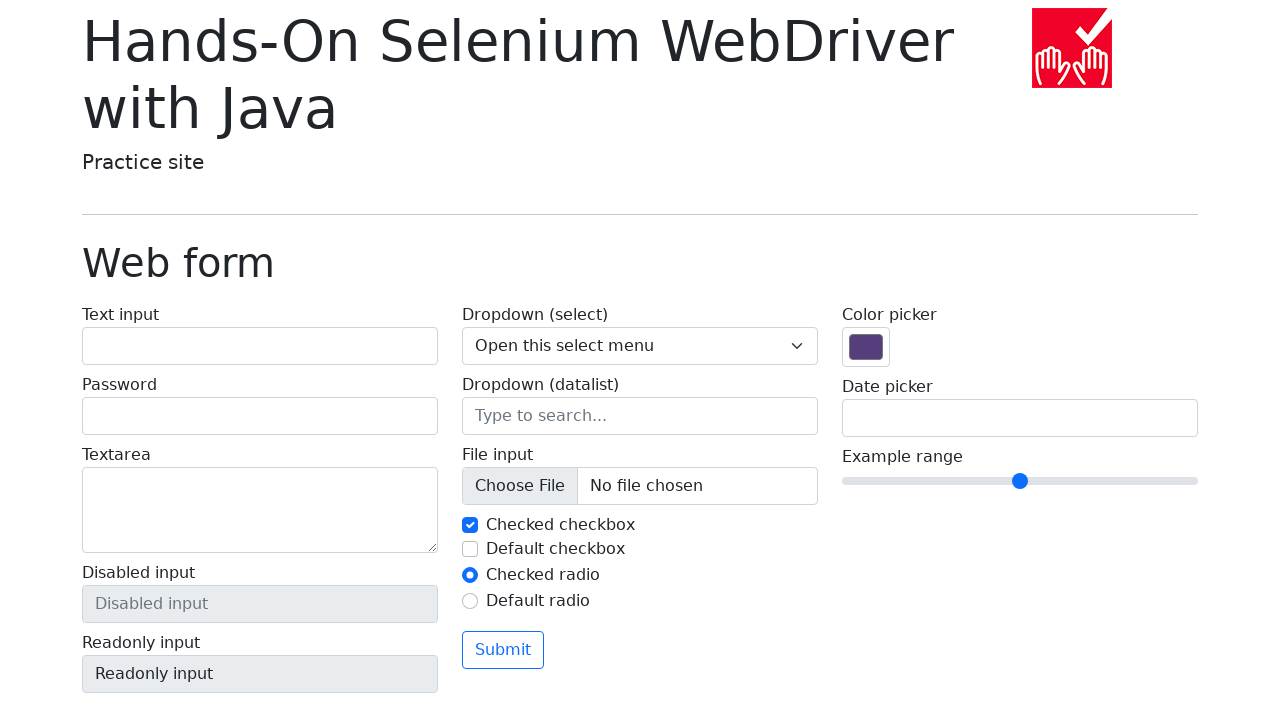

Clicked checkbox to select it at (470, 549) on #my-check-2
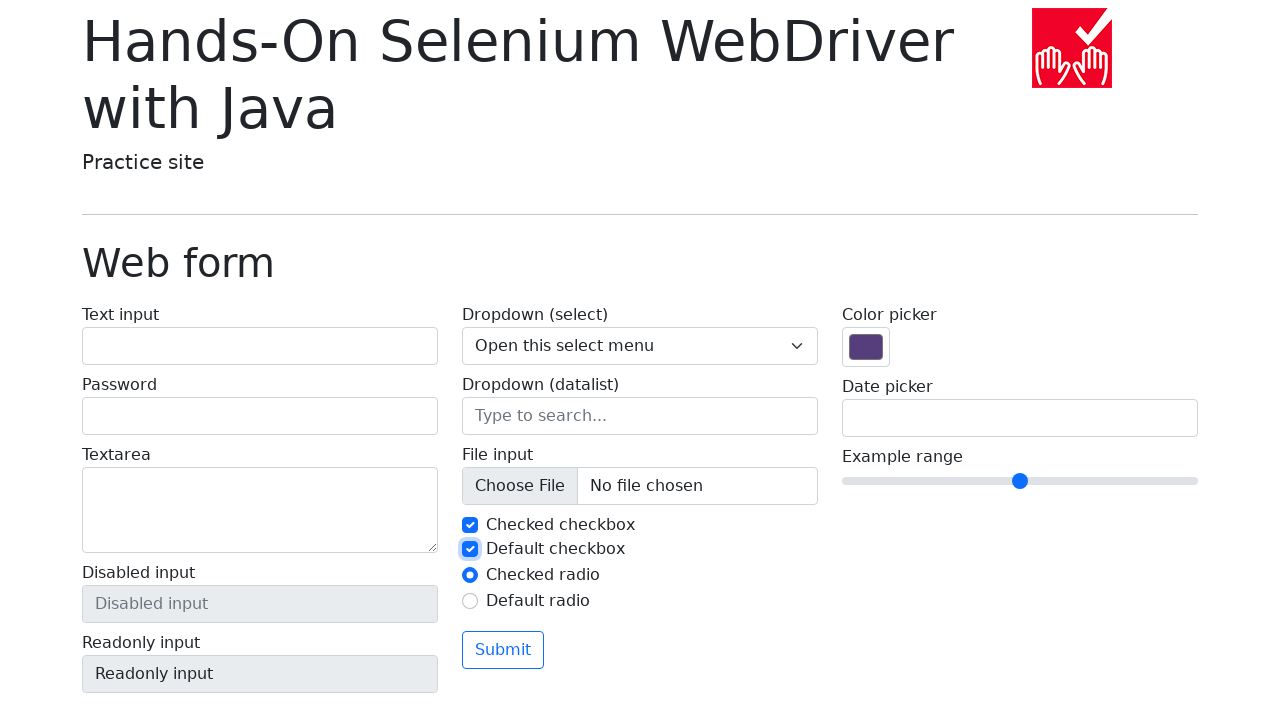

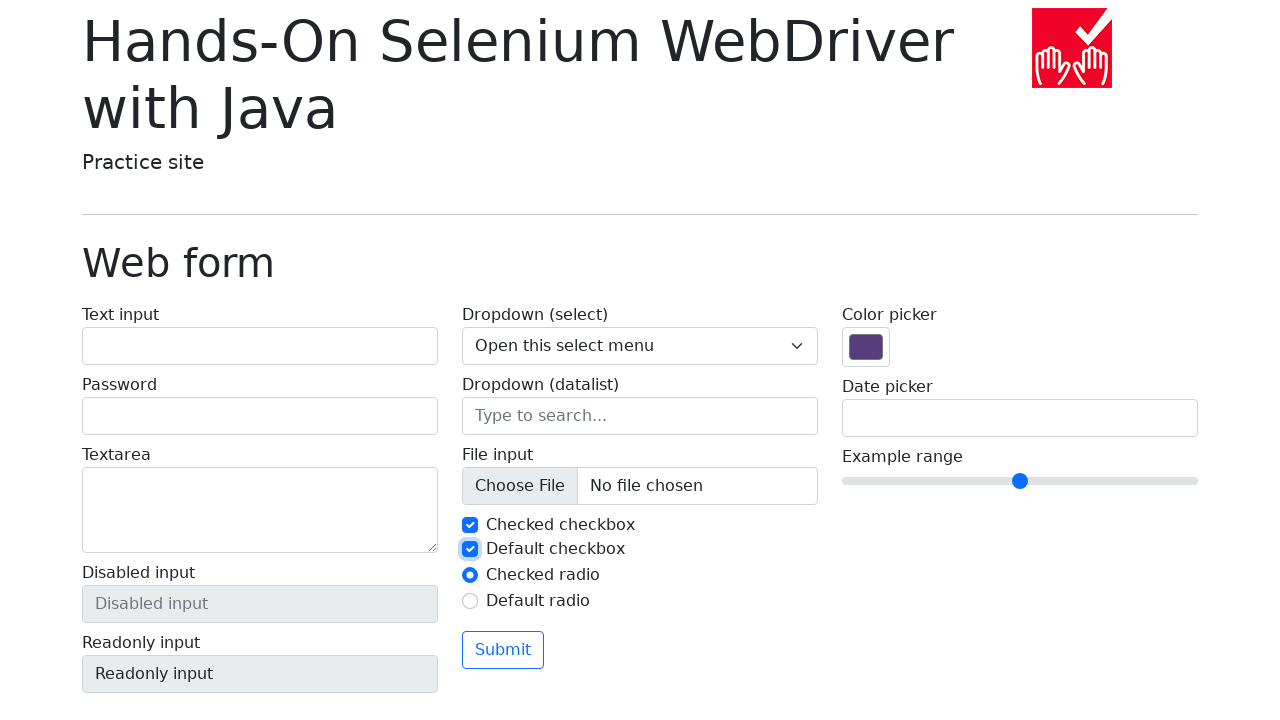